Tests the horizontal slider functionality by navigating to the slider page and dragging the slider element to change its value

Starting URL: http://the-internet.herokuapp.com

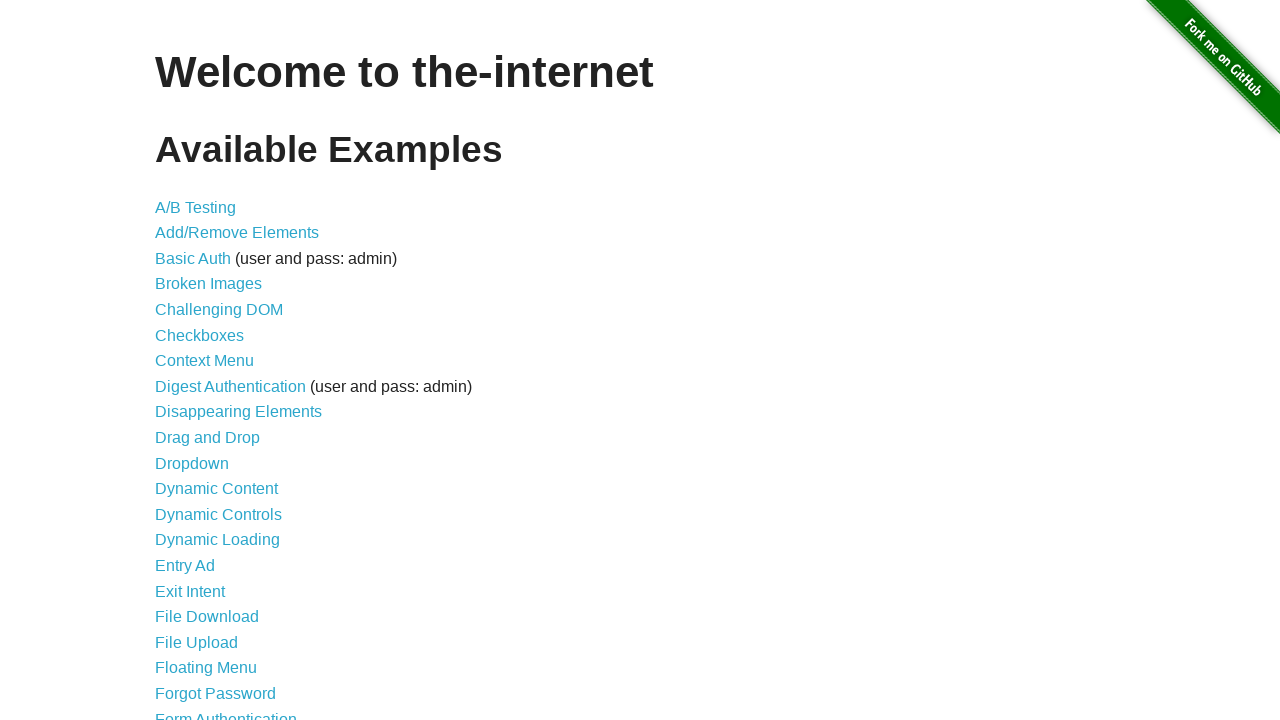

Clicked on Horizontal Slider link in the list at (214, 361) on xpath=//ul/li[24]/a
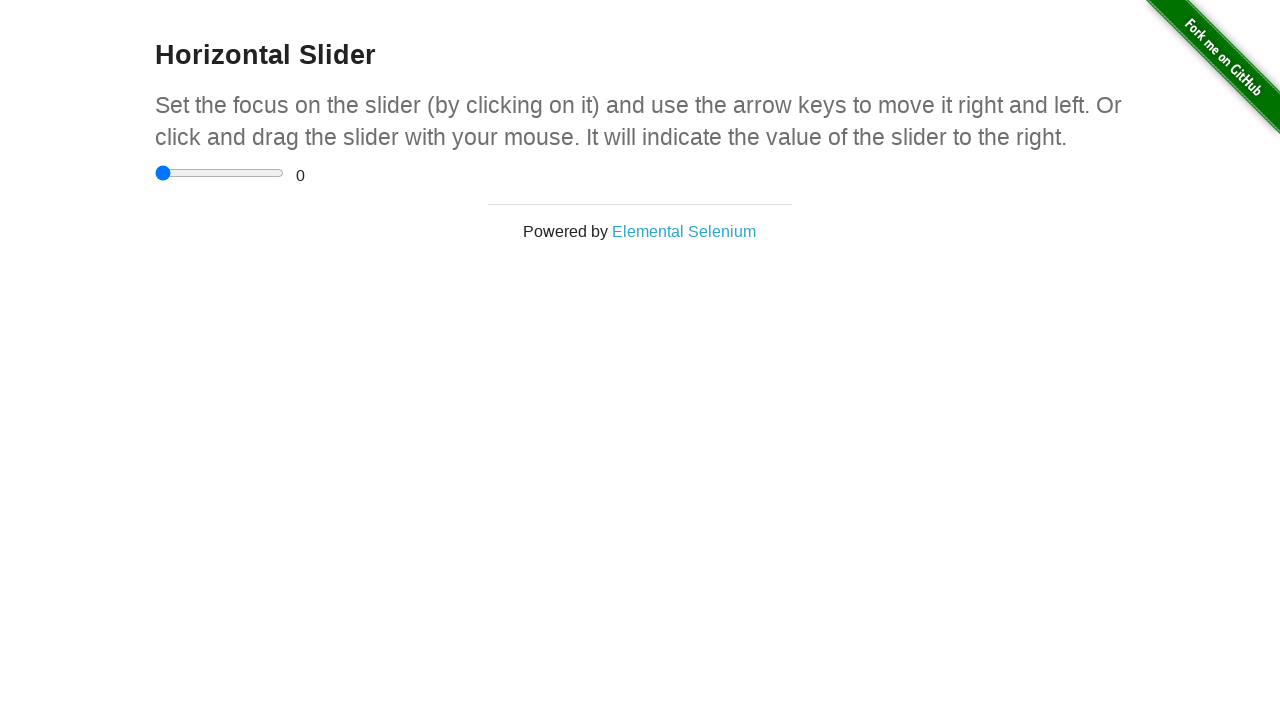

Slider element loaded and became visible
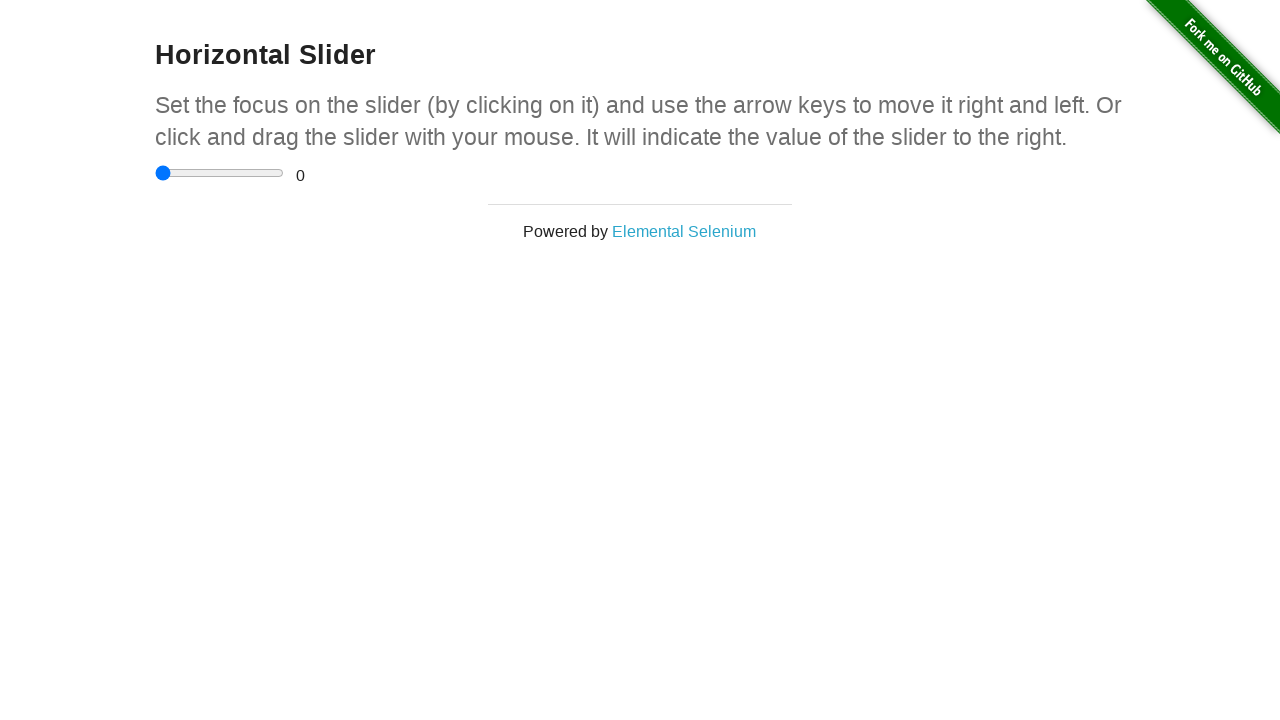

Located the horizontal slider element
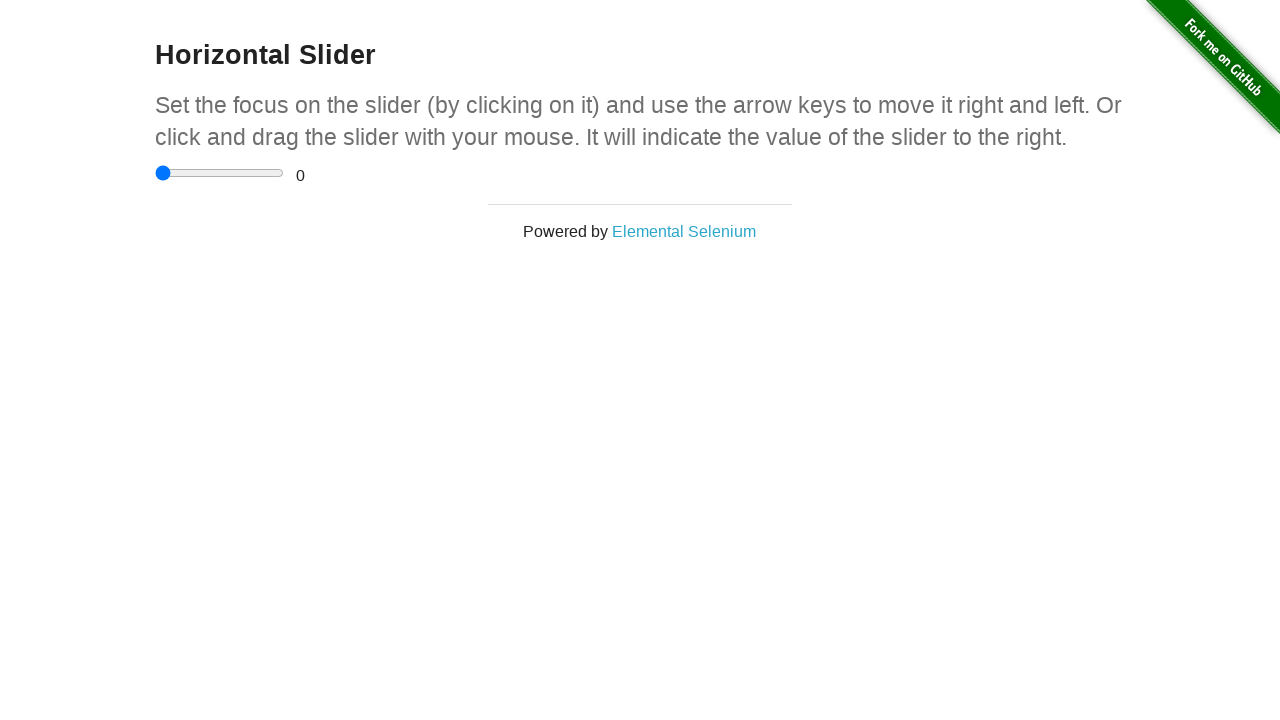

Retrieved slider bounding box dimensions
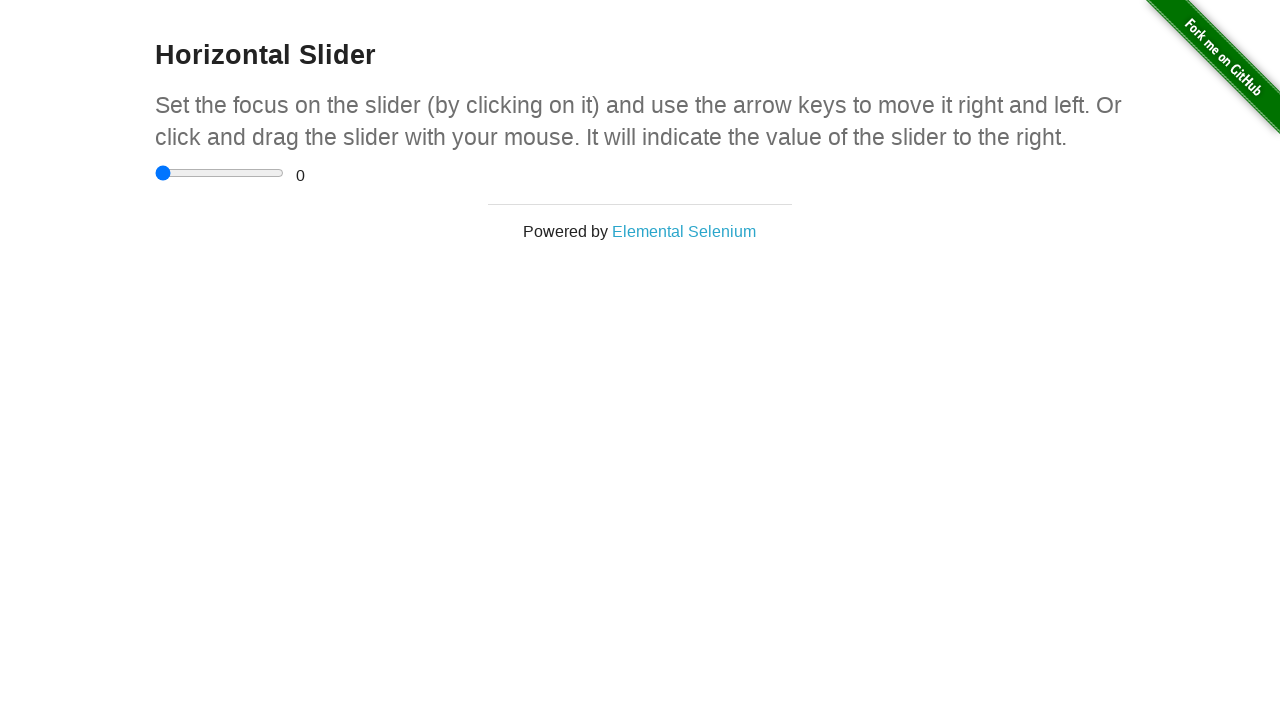

Moved mouse to the center of the slider at (220, 173)
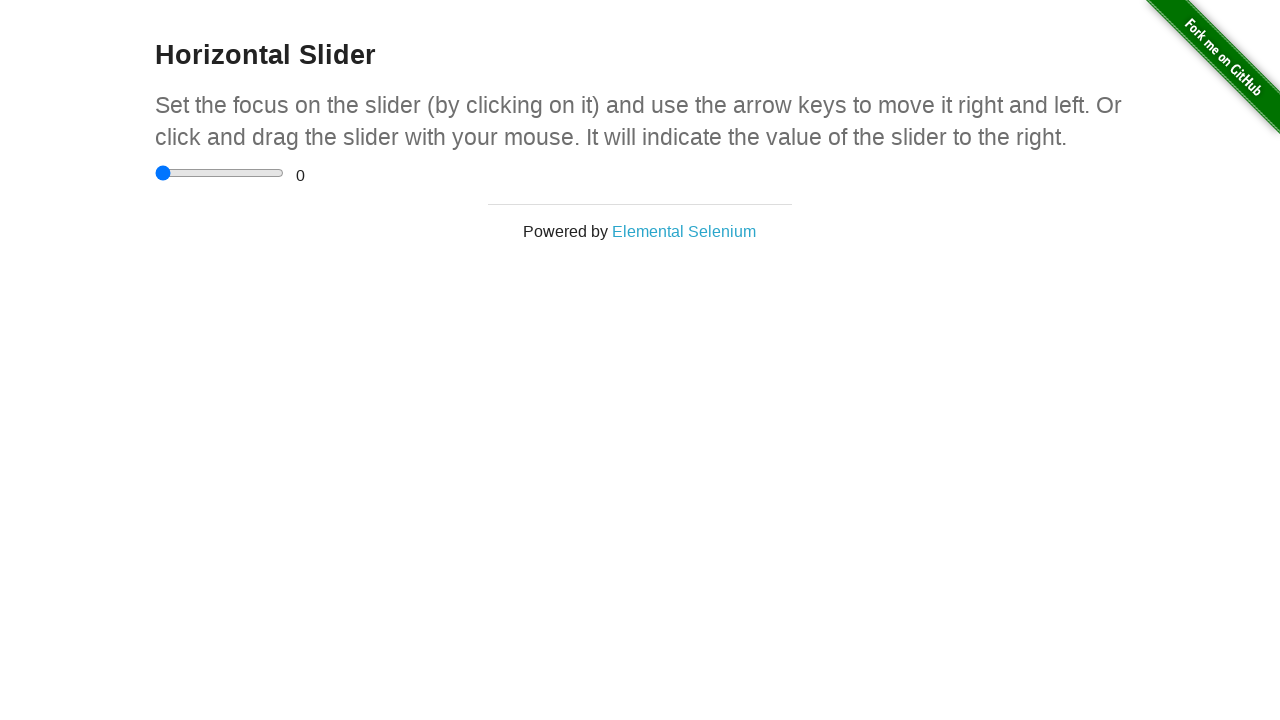

Pressed down mouse button on the slider at (220, 173)
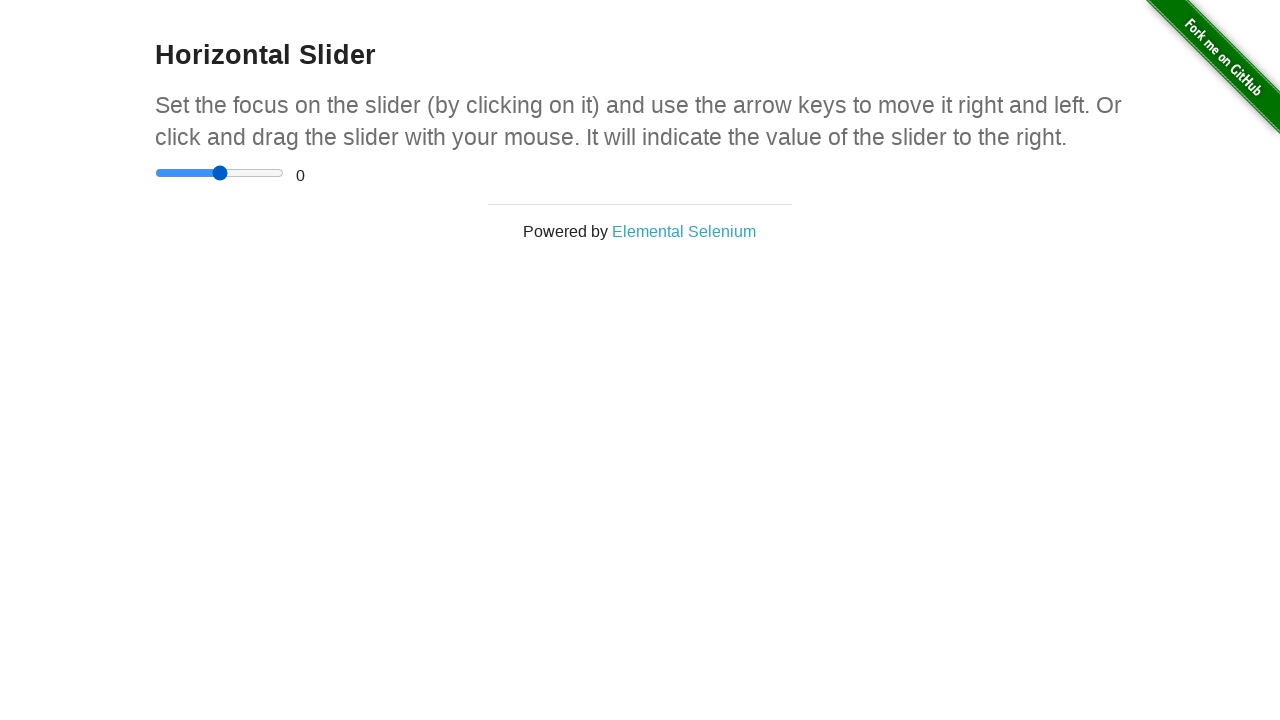

Dragged slider 30 pixels to the right at (250, 173)
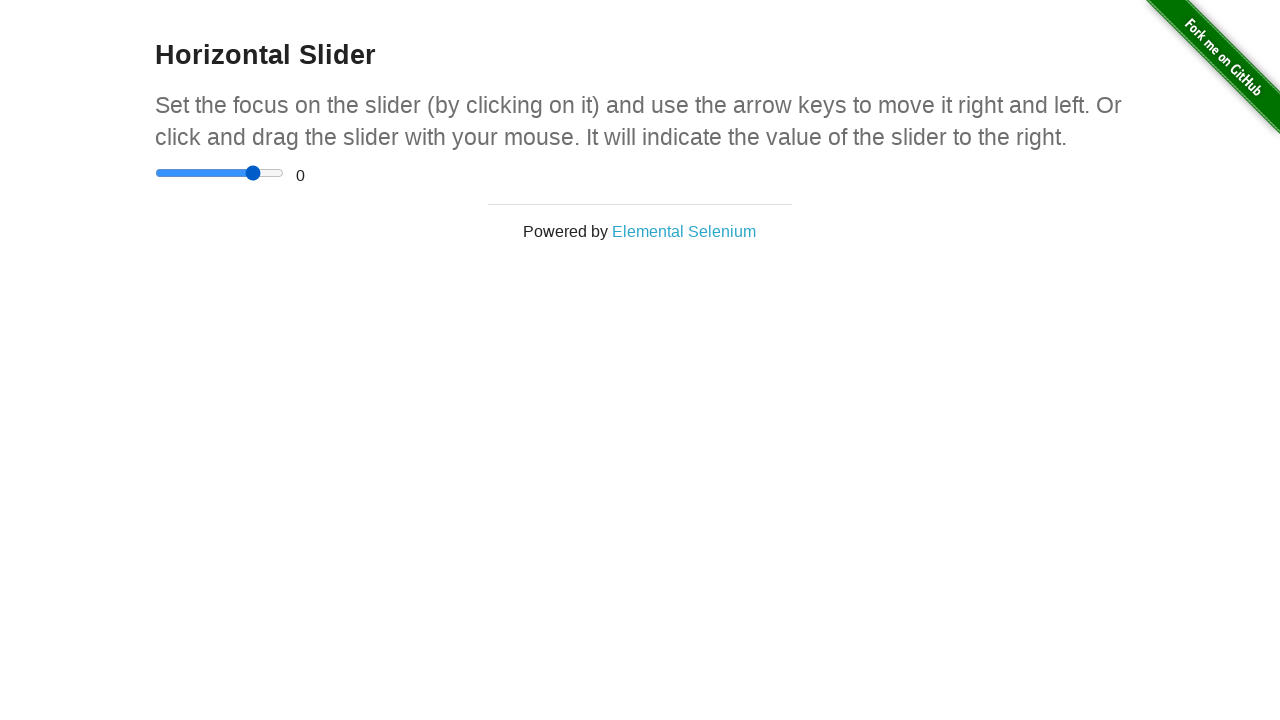

Released mouse button to complete the slider drag action at (250, 173)
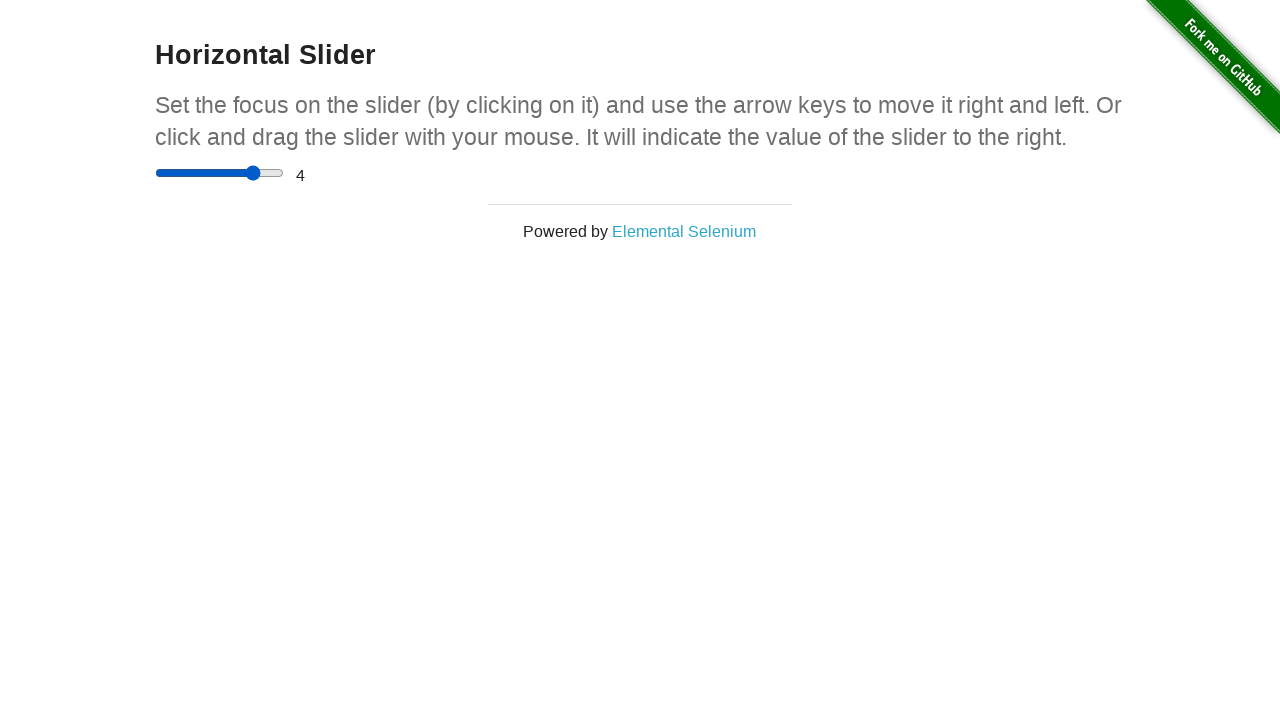

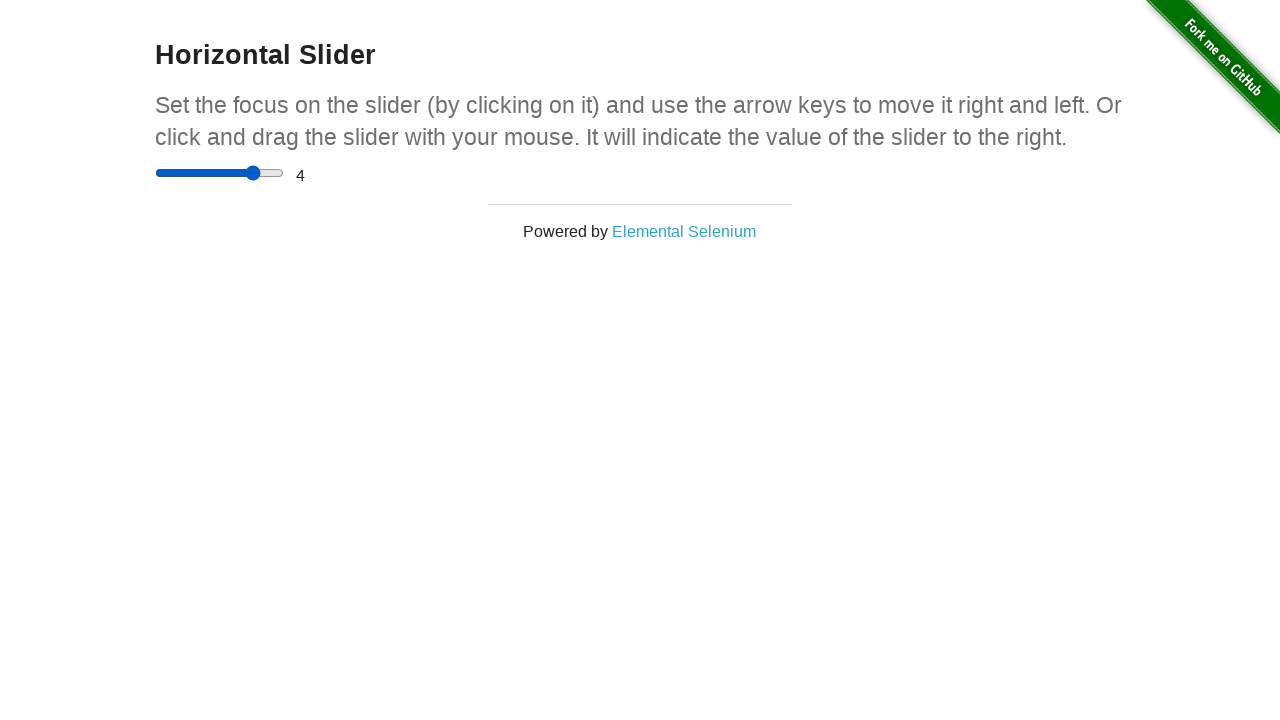